Tests that a disabled input field becomes enabled after a timeout, then fills it with text and submits by pressing Enter, verifying the input value is displayed correctly.

Starting URL: http://uitestingplayground.com

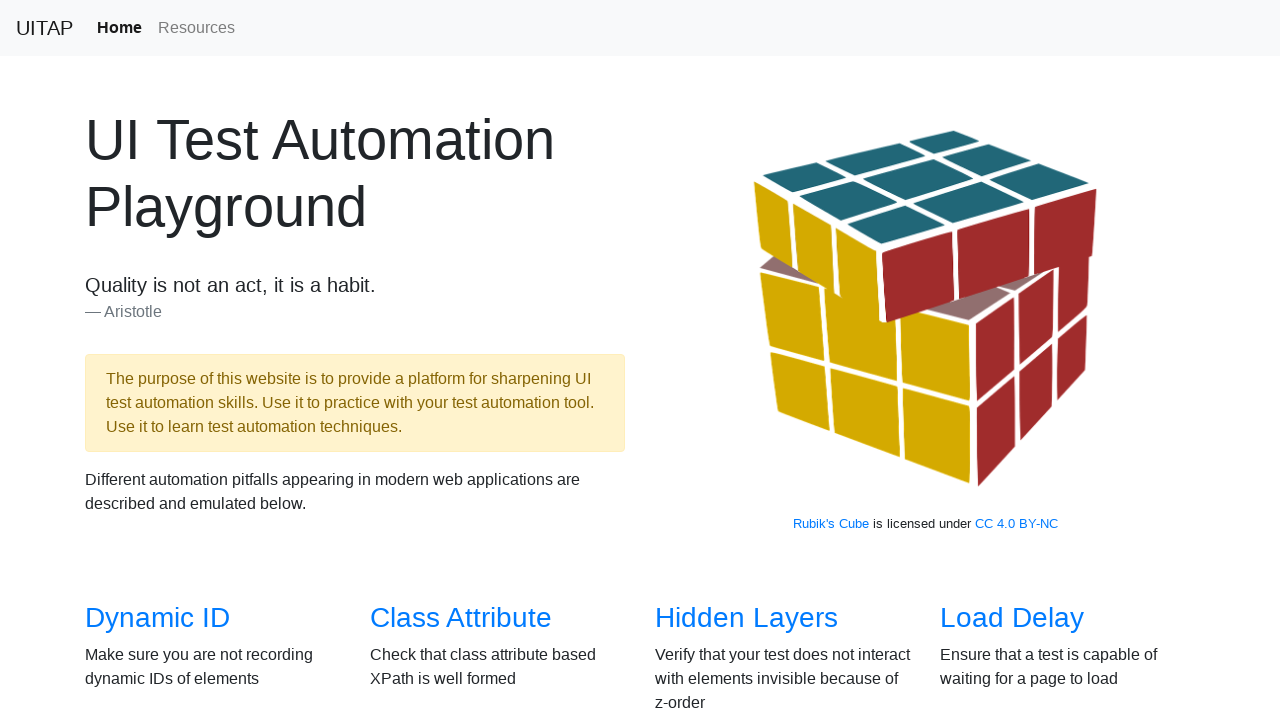

Clicked link to navigate to disabled input page at (461, 501) on [href="/disabledinput"]
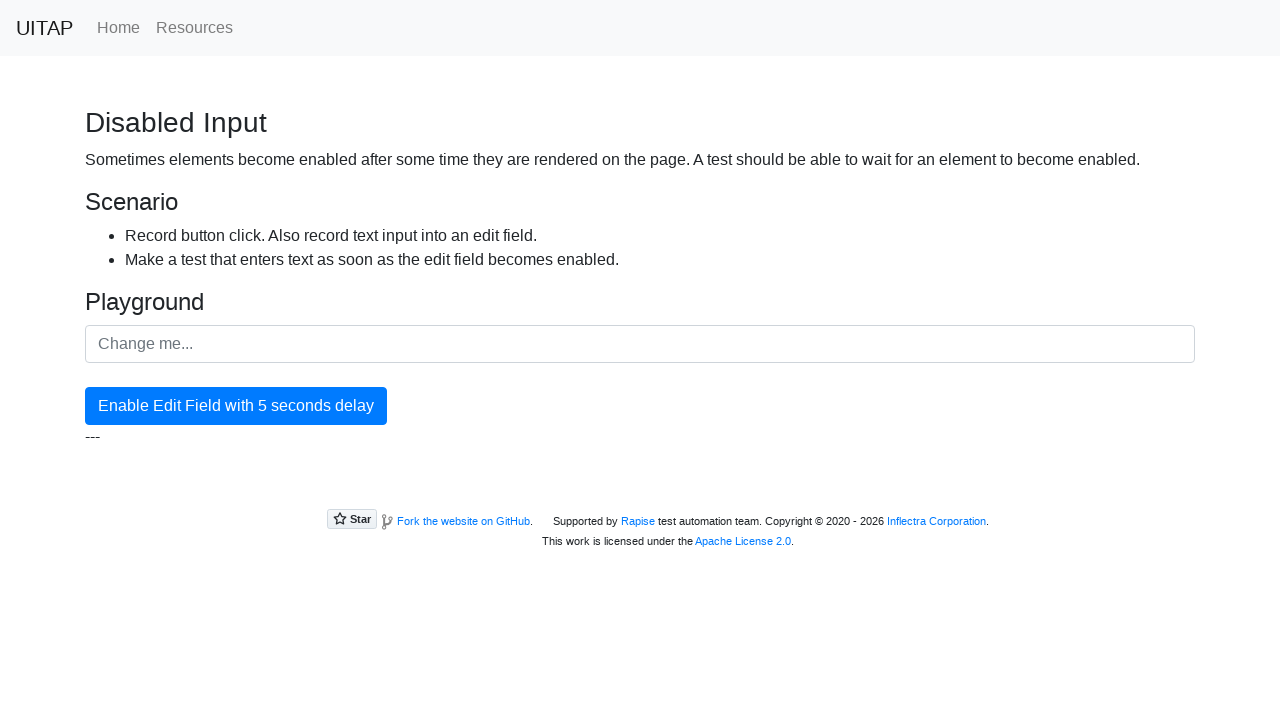

Disabled Input page loaded
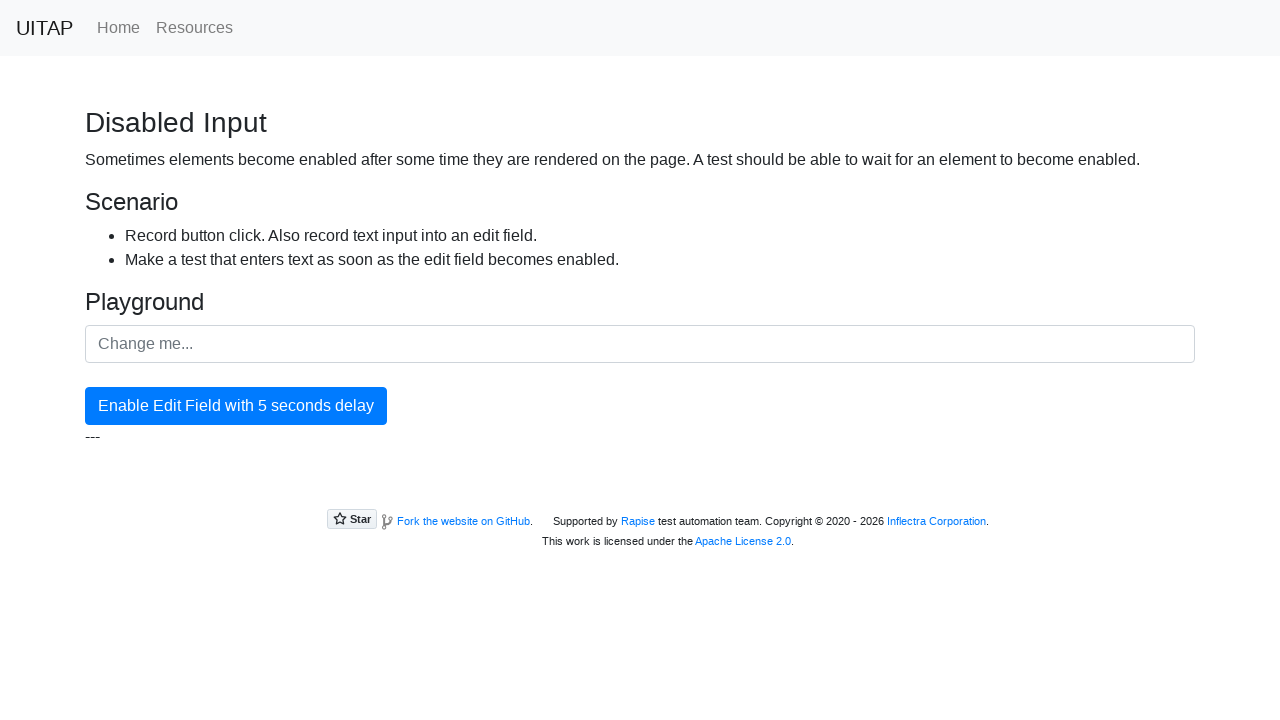

Clicked enable button to start the disable/enable cycle at (236, 406) on #enableButton
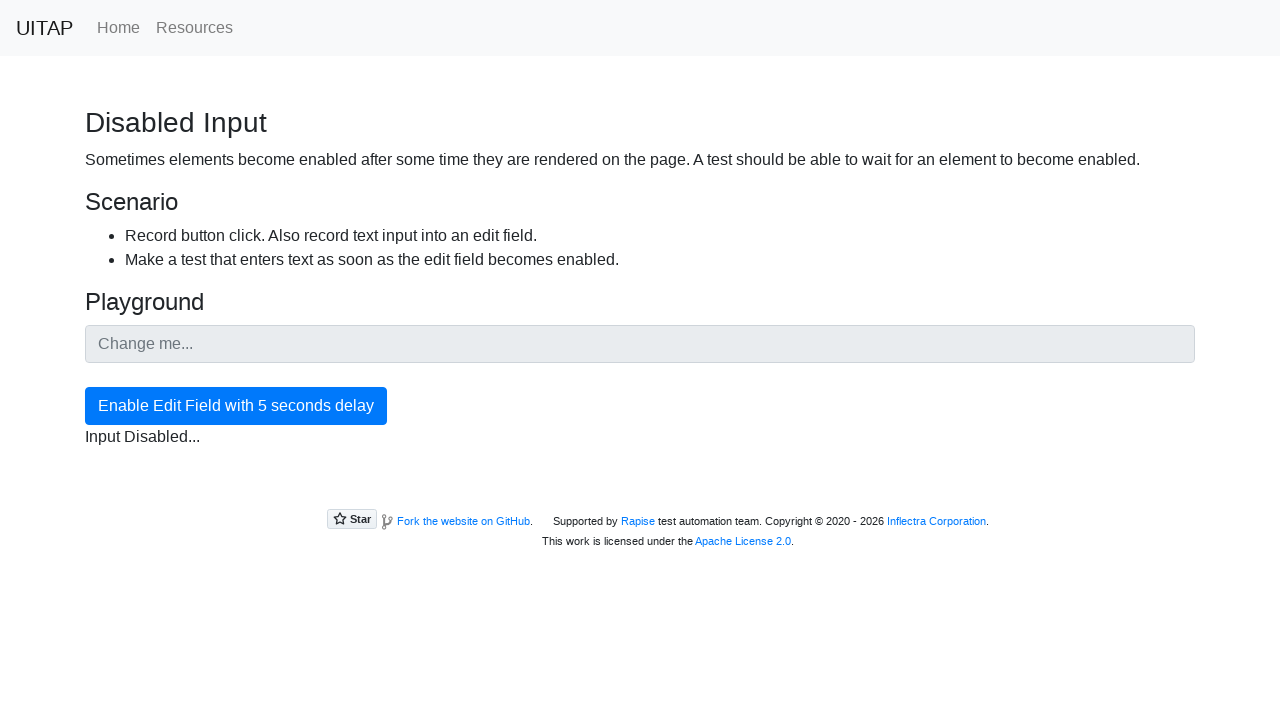

Input field became visible
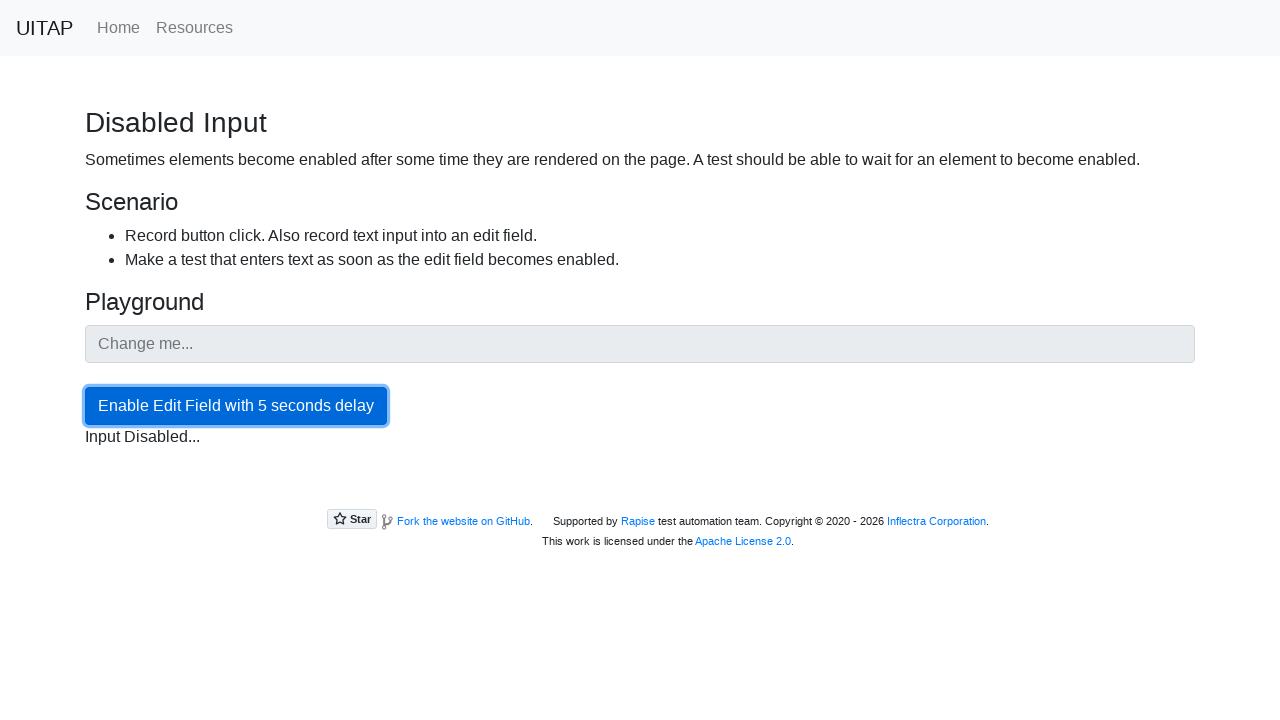

Input field became enabled after timeout
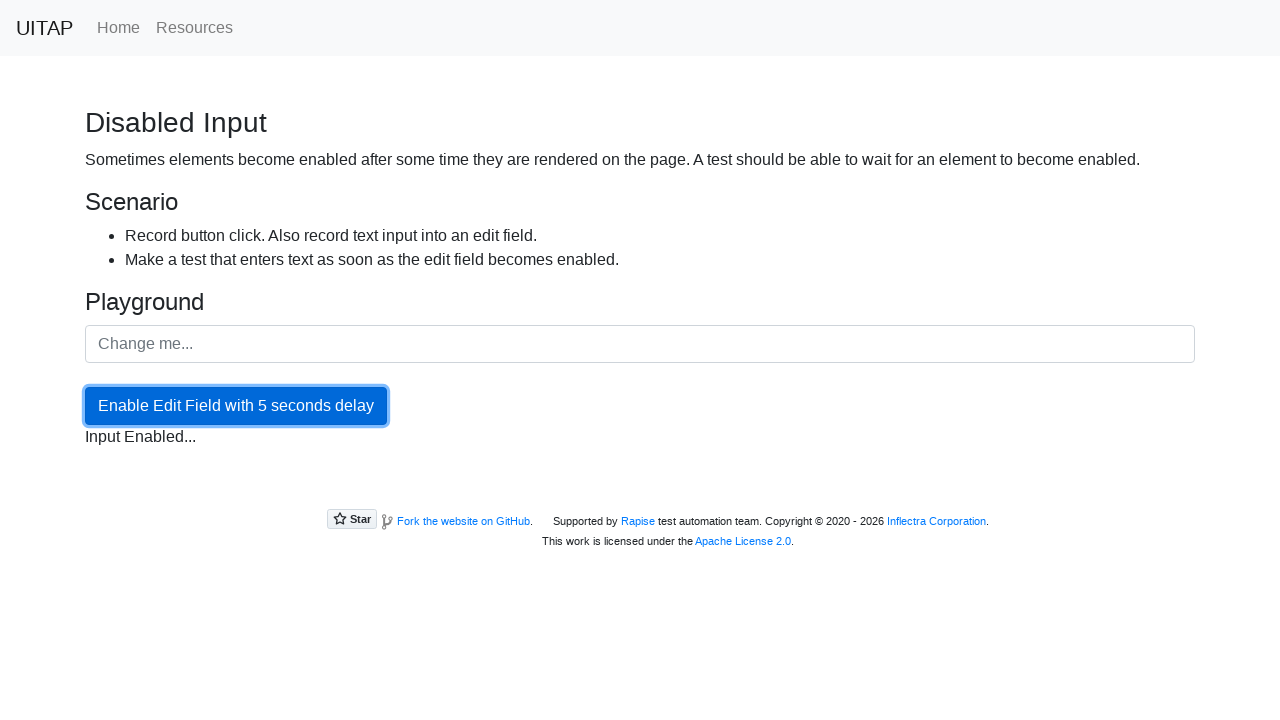

Filled input field with 'Hello QA enthusiasts!' on #inputField
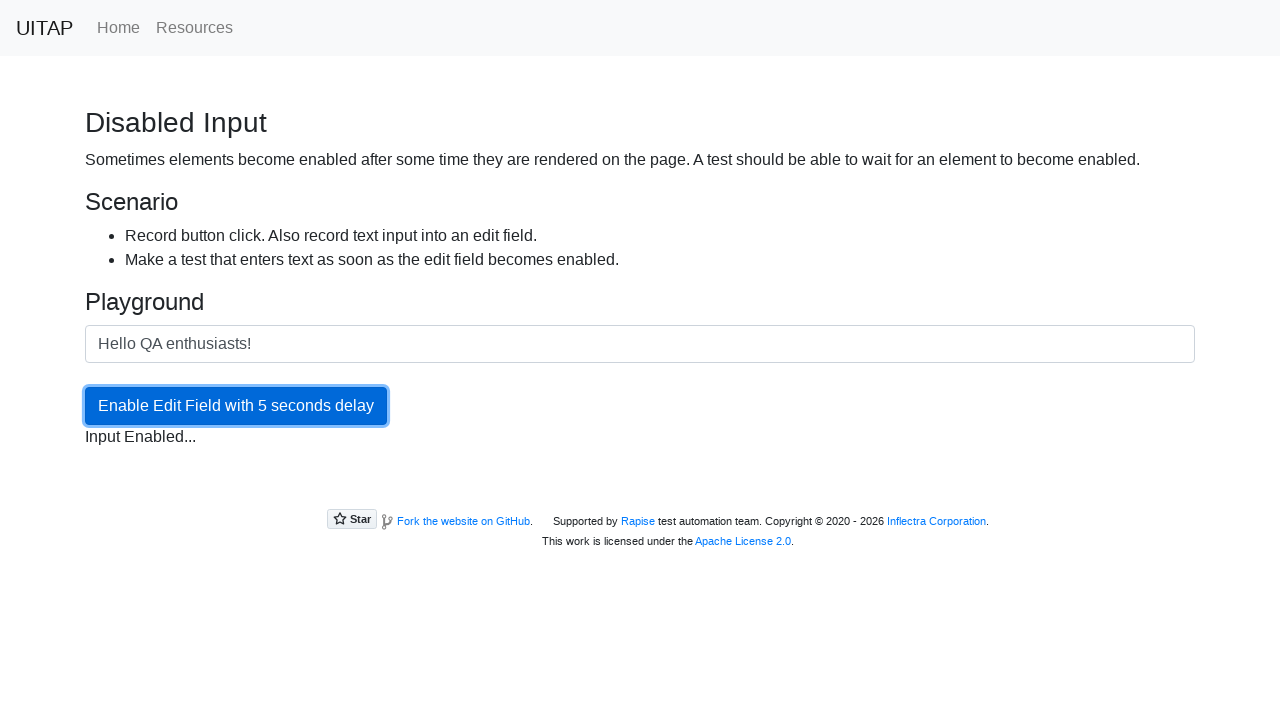

Pressed Enter to submit the input on #inputField
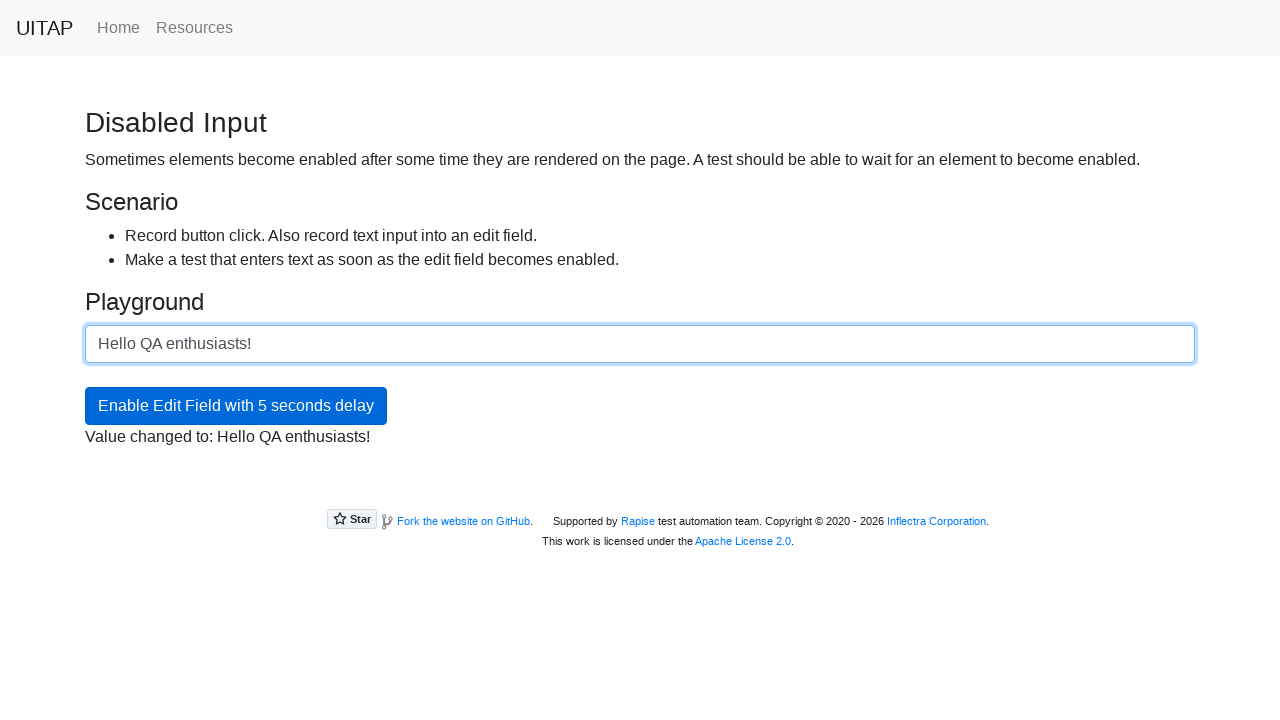

Status updated with submitted text 'Hello QA enthusiasts!'
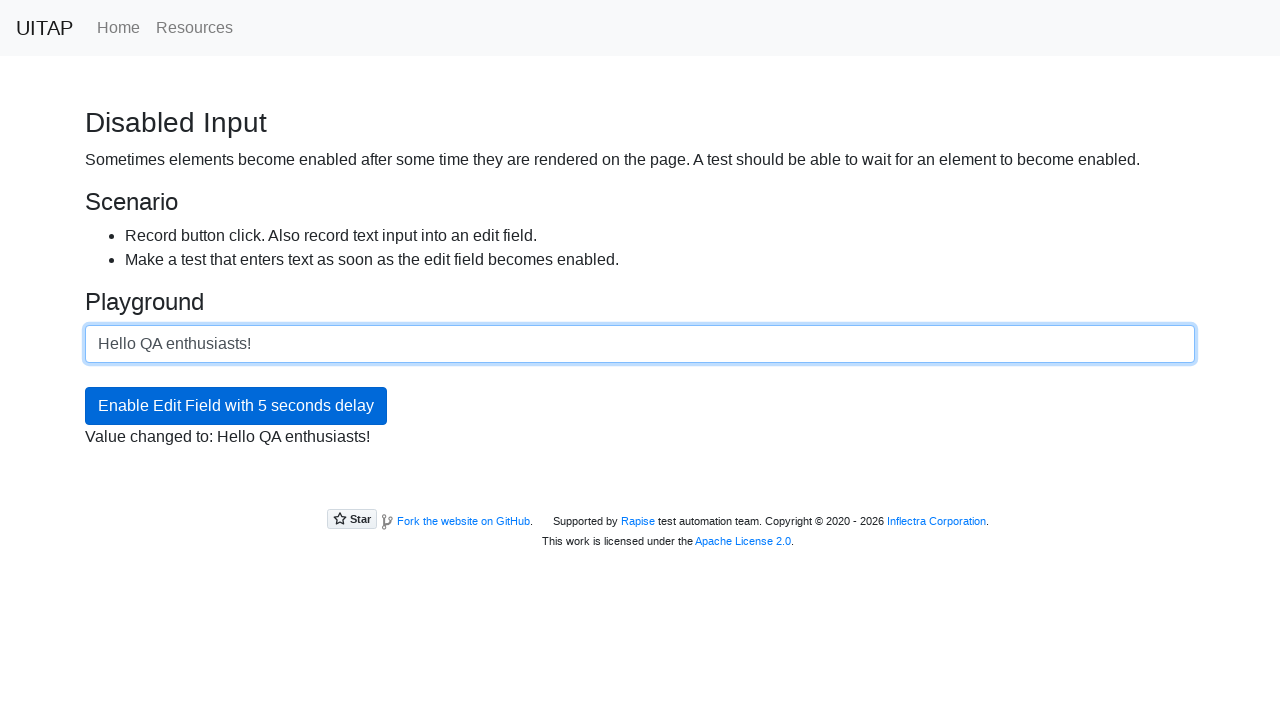

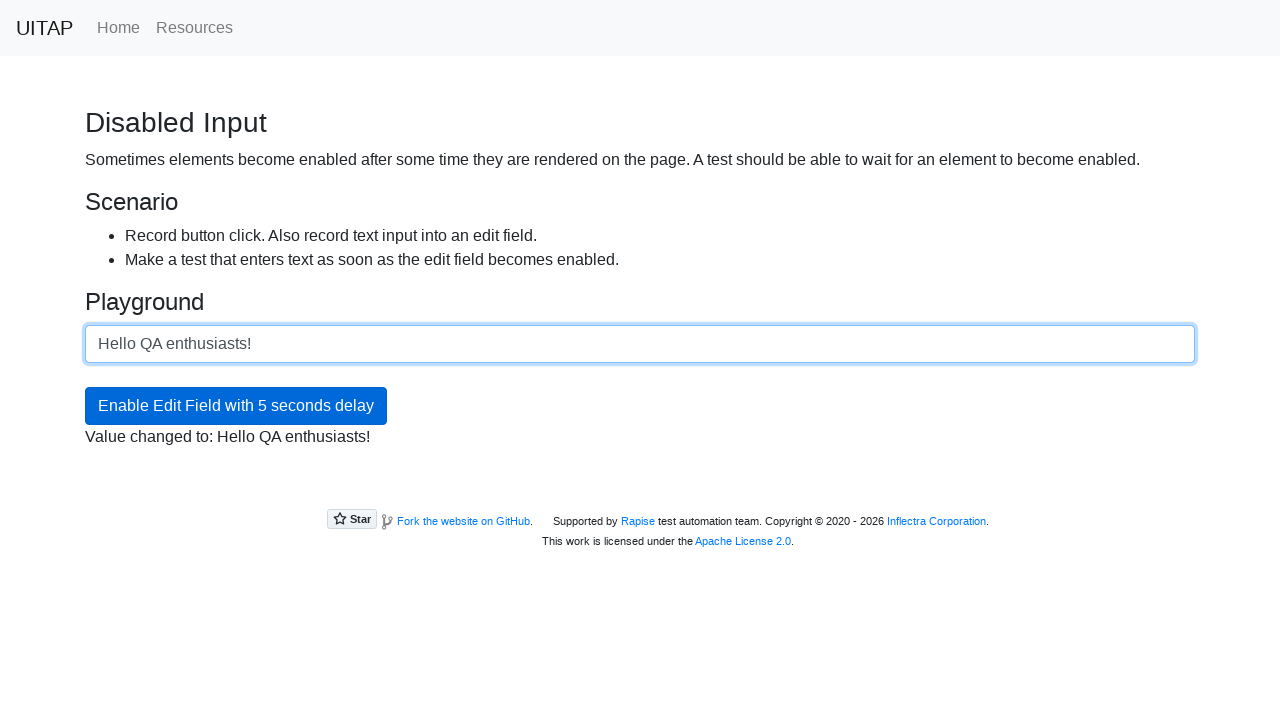